Tests dynamic content loading by clicking a button and waiting for hidden content to become visible

Starting URL: https://the-internet.herokuapp.com/dynamic_loading/1

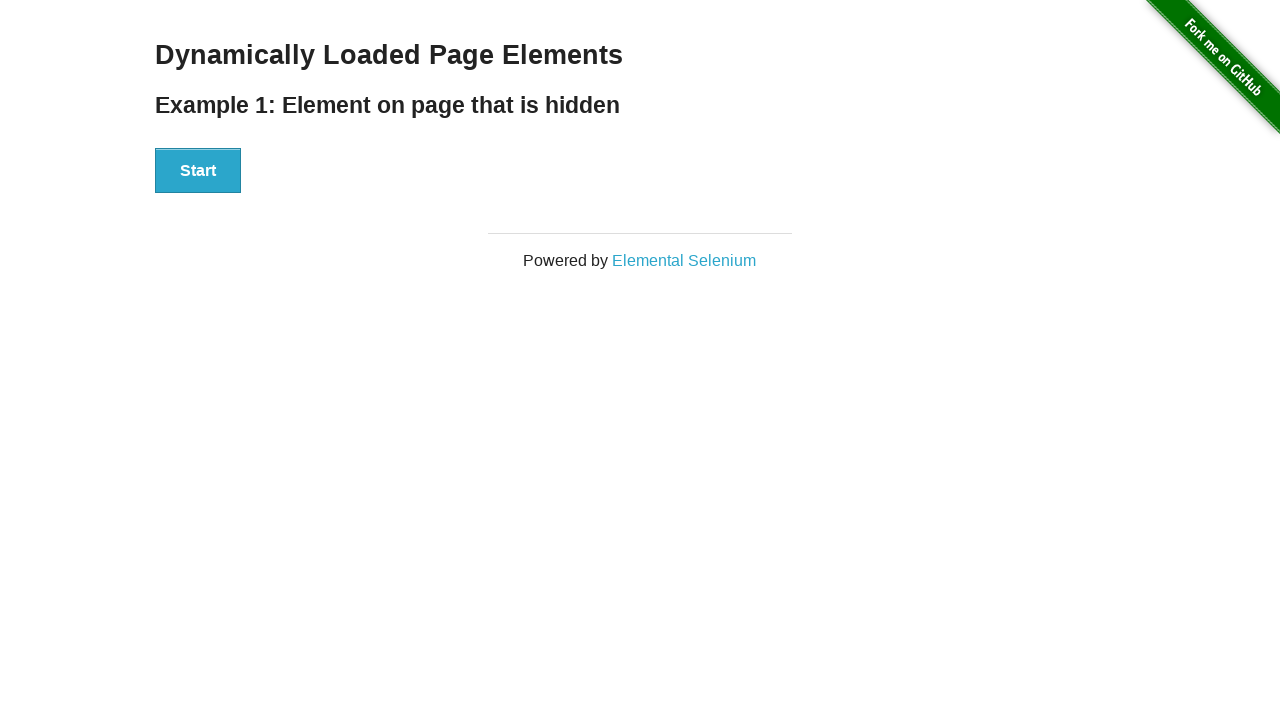

Clicked Start button to trigger dynamic loading at (198, 171) on #start button
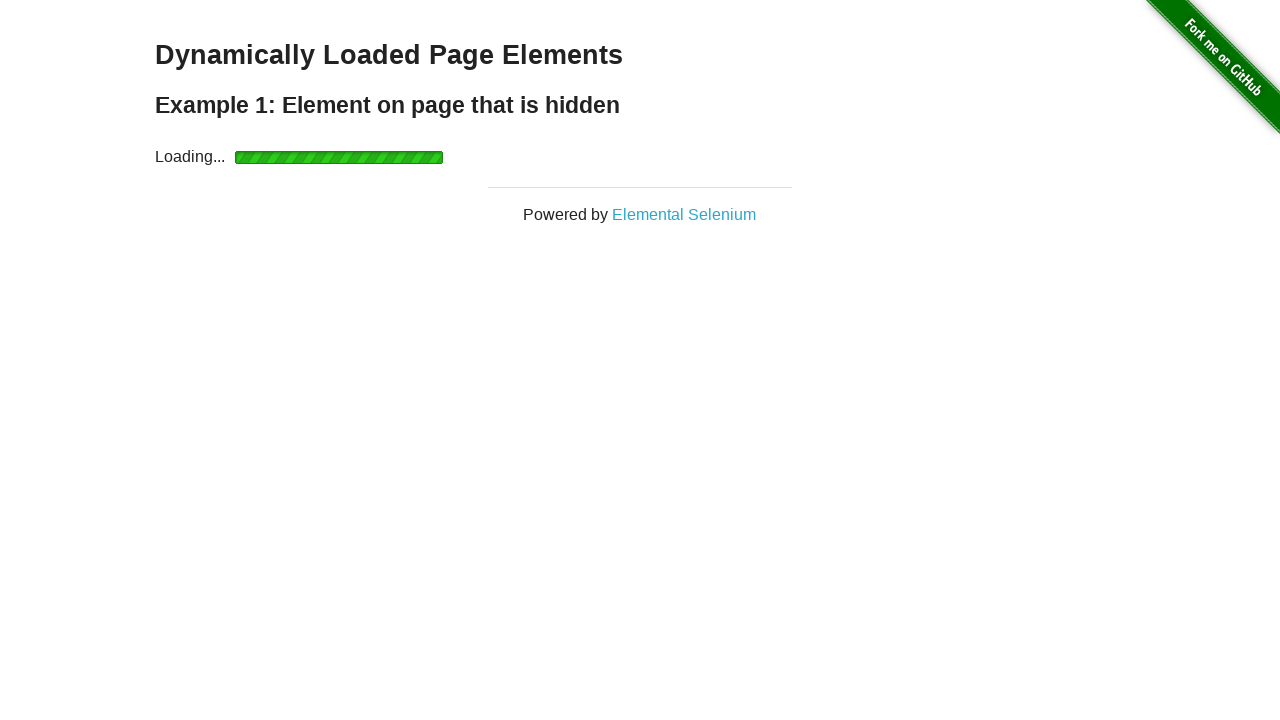

Waited for dynamically loaded content to become visible
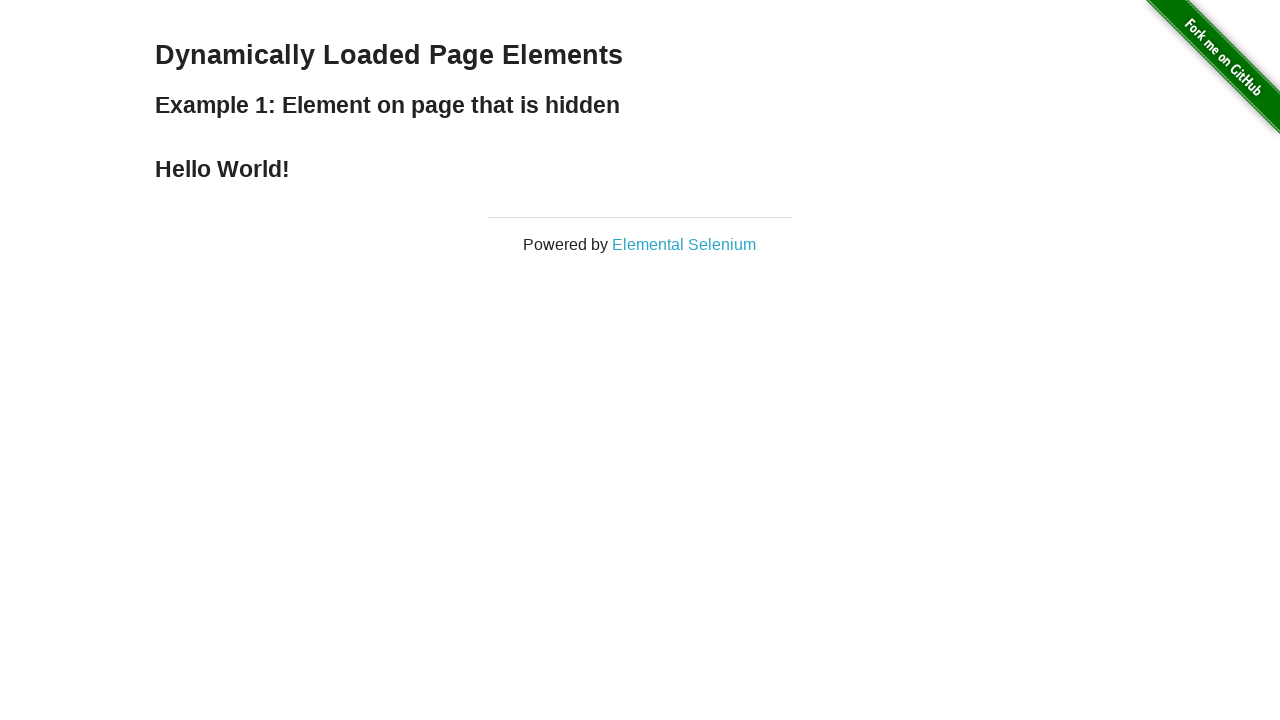

Verified that the loaded element is displayed
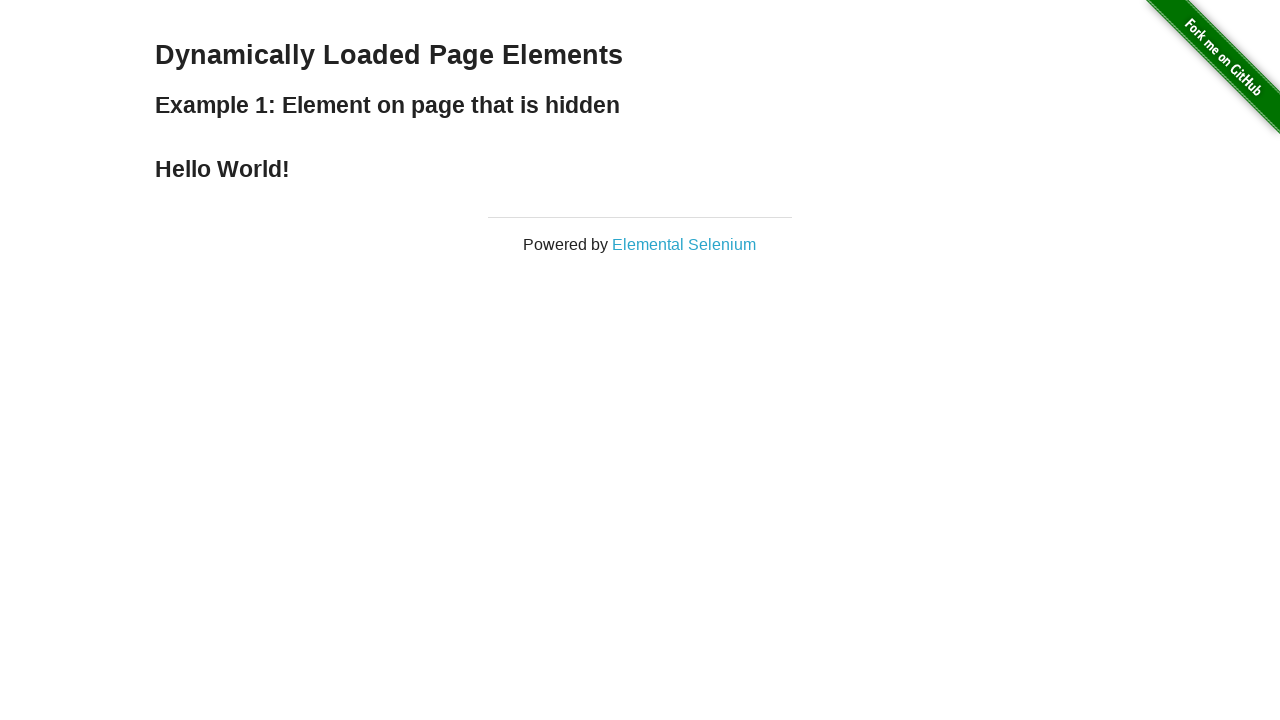

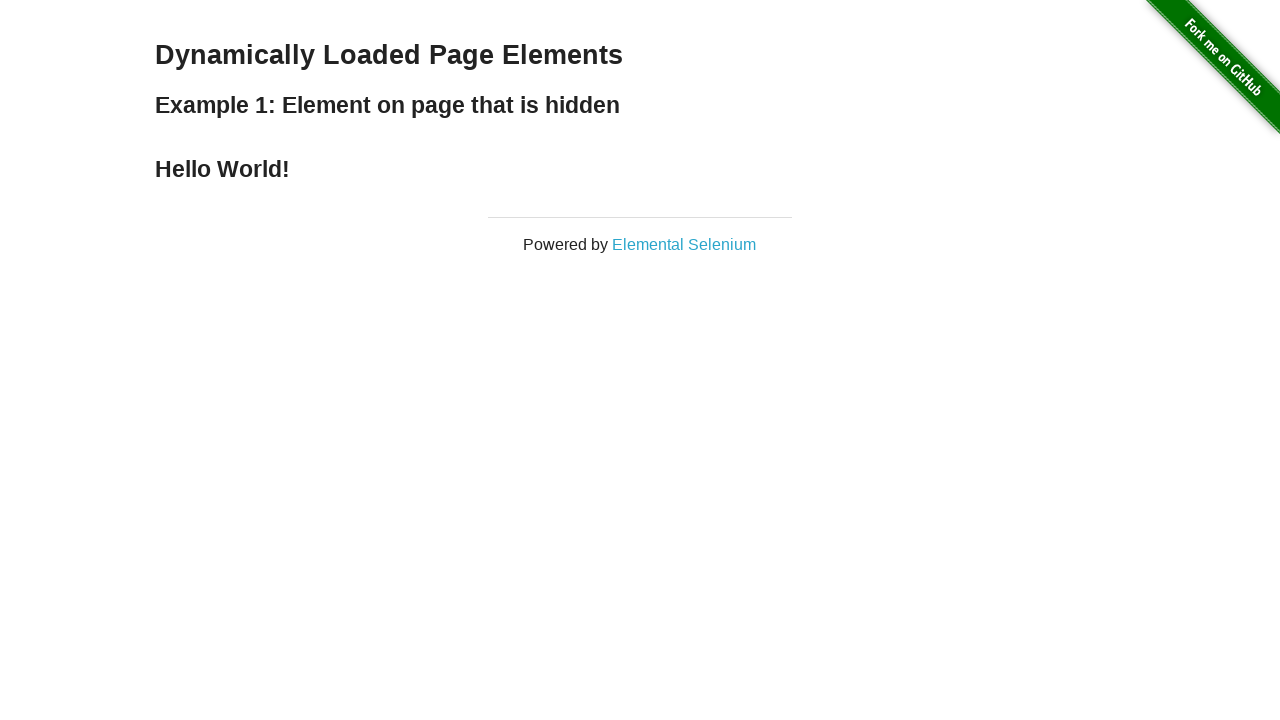